Tests login functionality by extracting test credentials from the page itself, logging in, verifying success, then logging out

Starting URL: http://the-internet.herokuapp.com/login

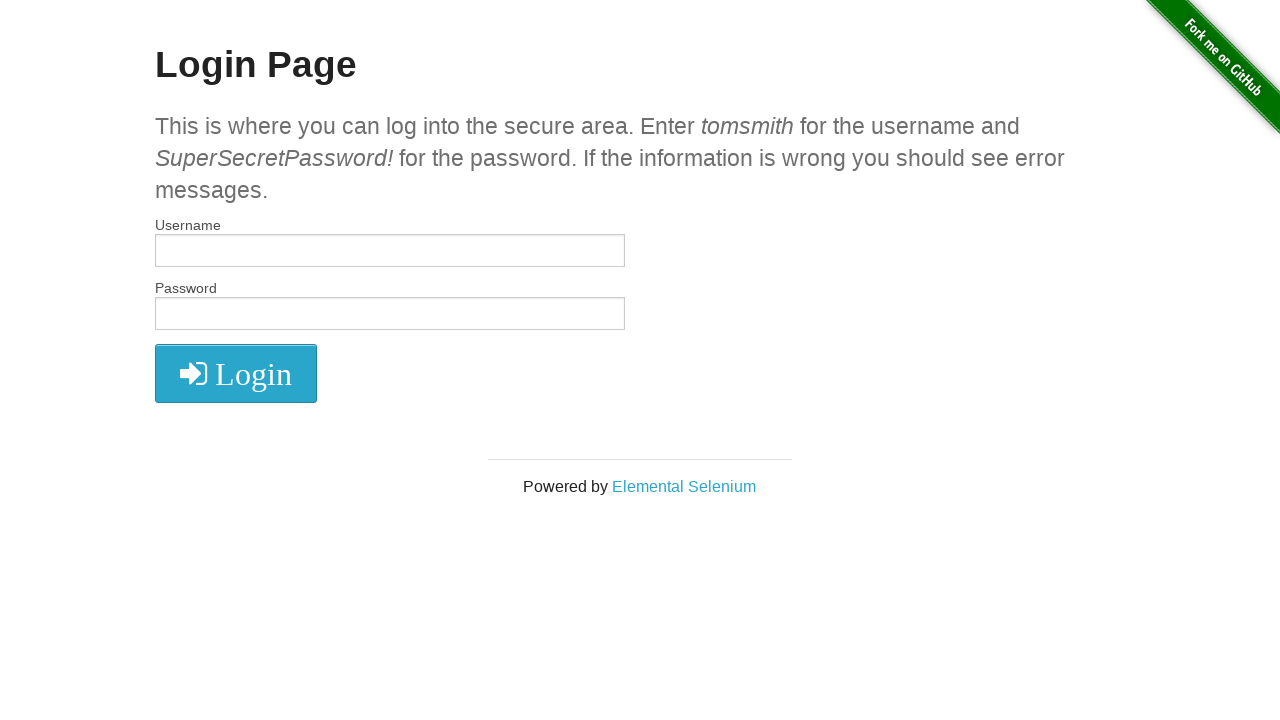

Extracted username from first em tag
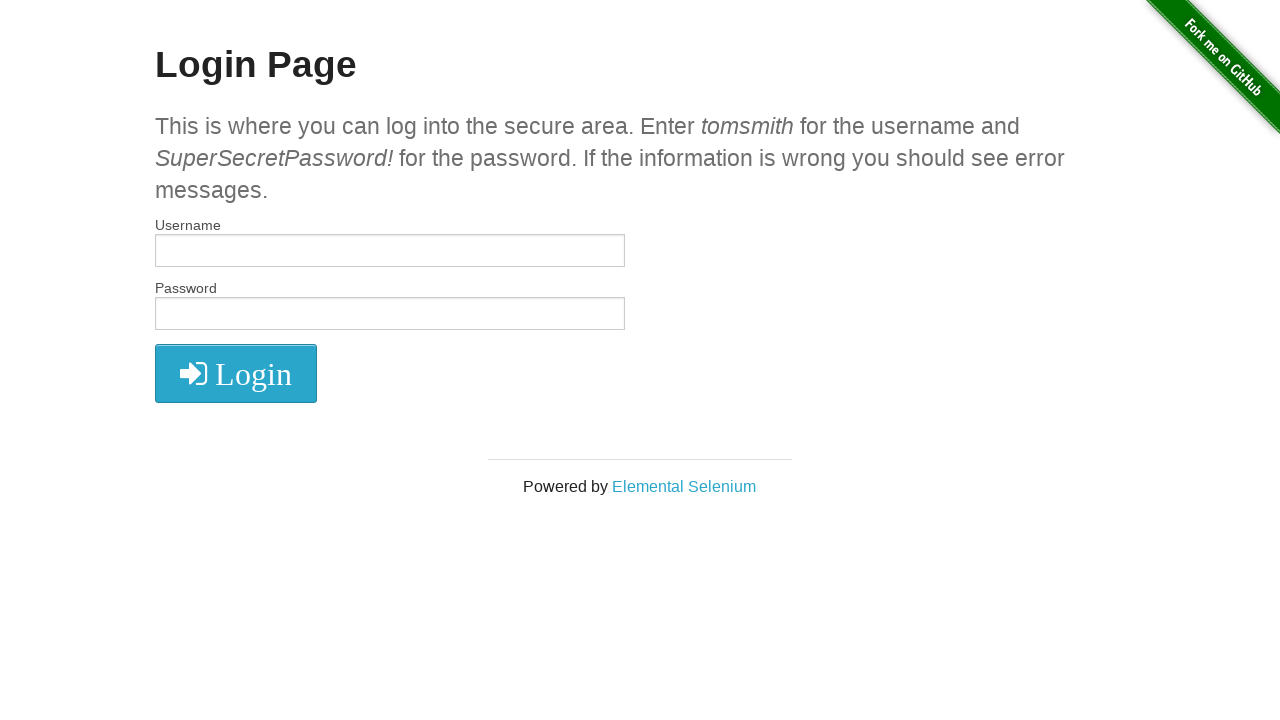

Extracted password from second em tag
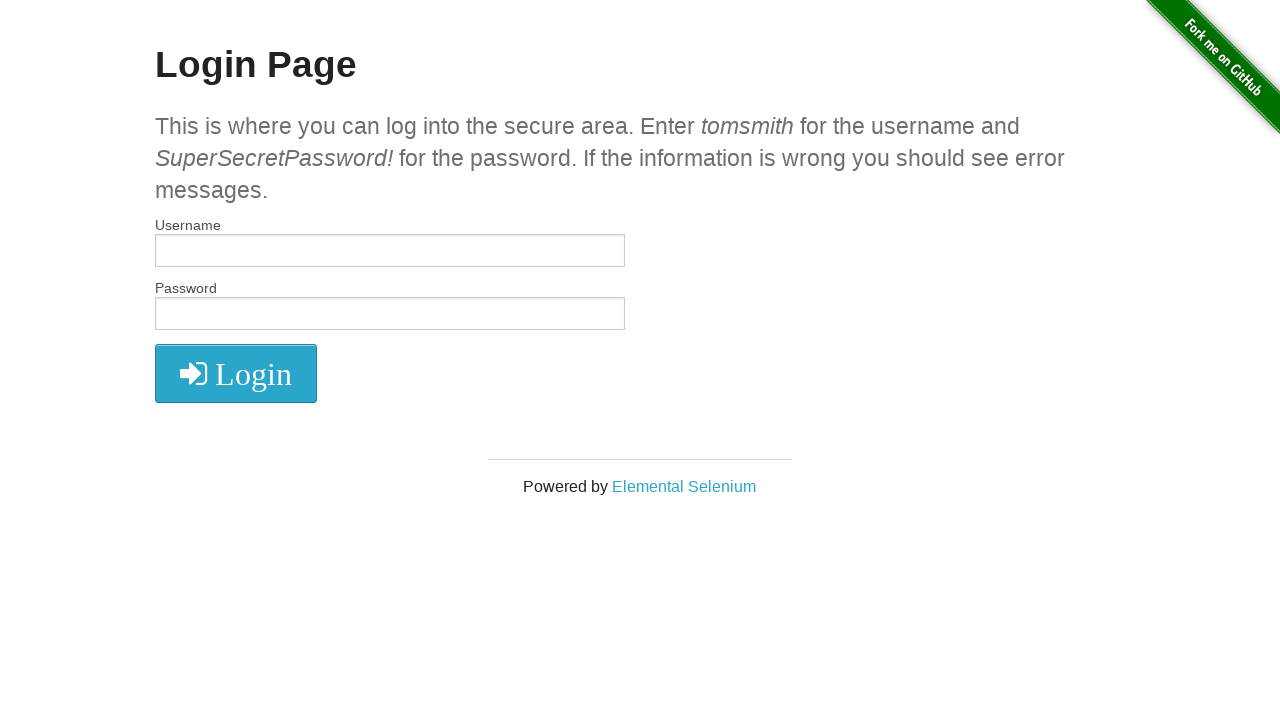

Filled username field with extracted credentials on //input[@id='username']
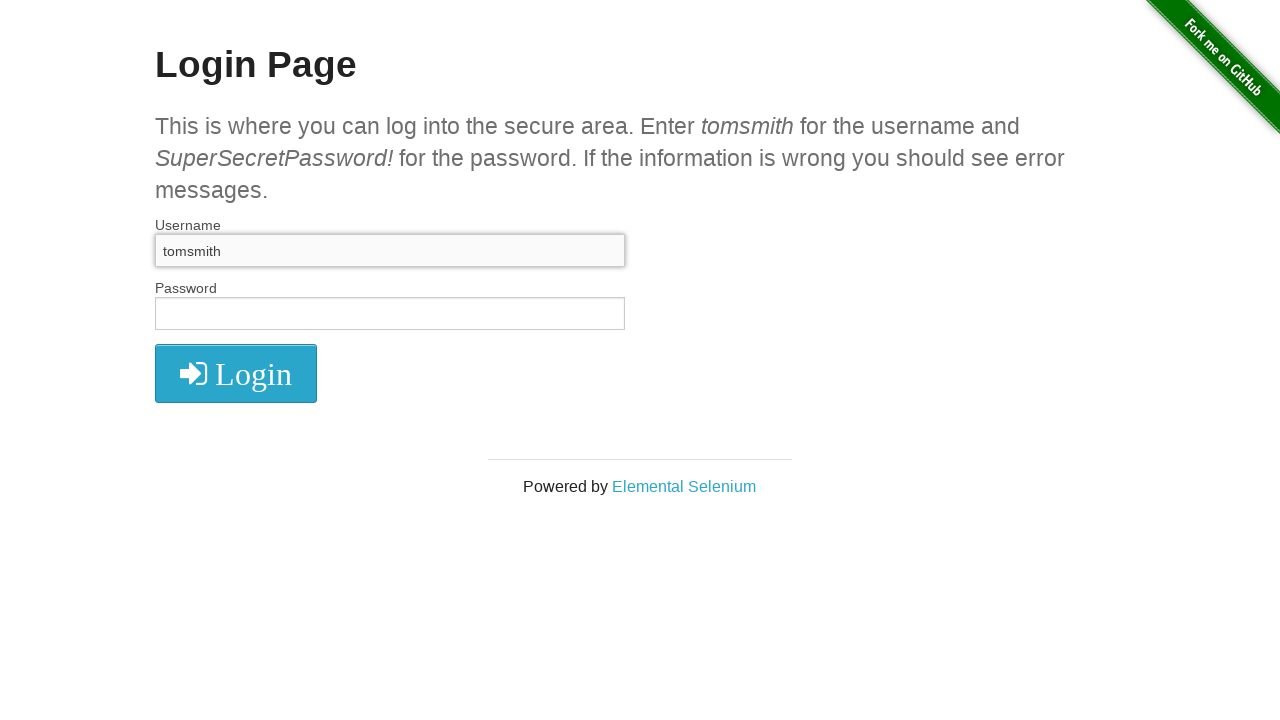

Filled password field with extracted credentials on //input[@id='password']
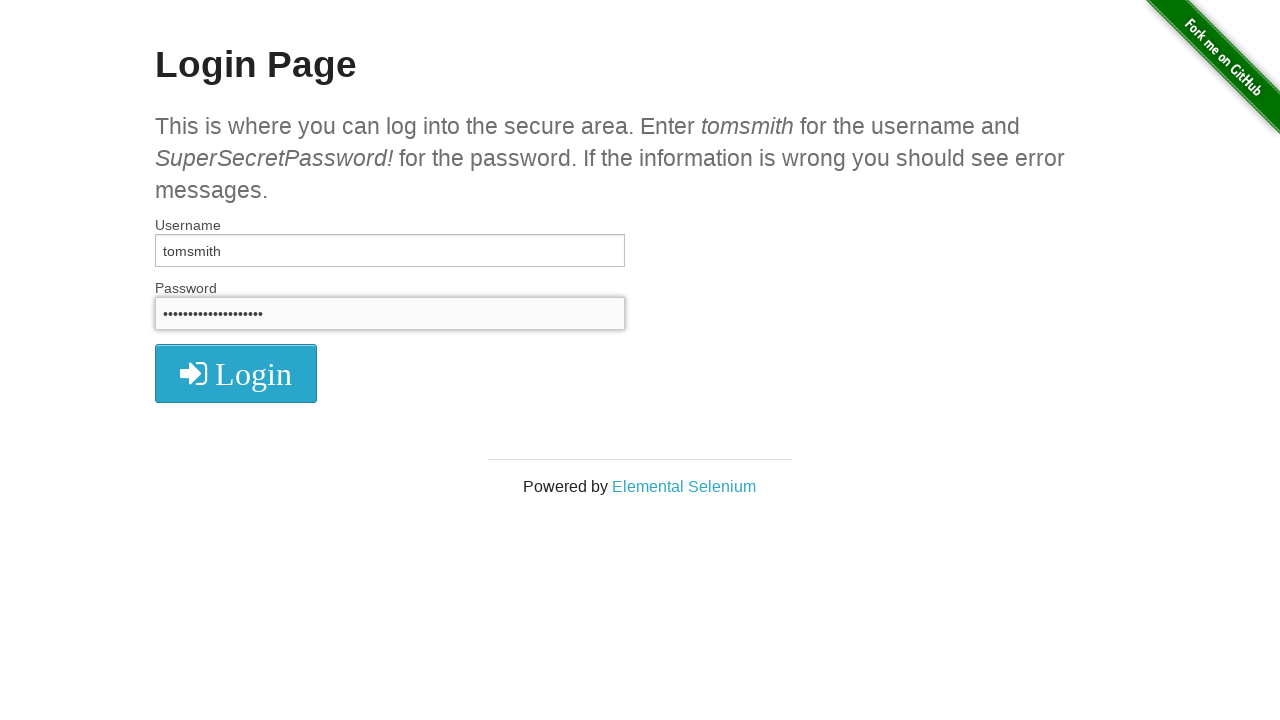

Clicked login button at (236, 374) on xpath=//button[@type='submit']//*[contains(text(), 'Login')]
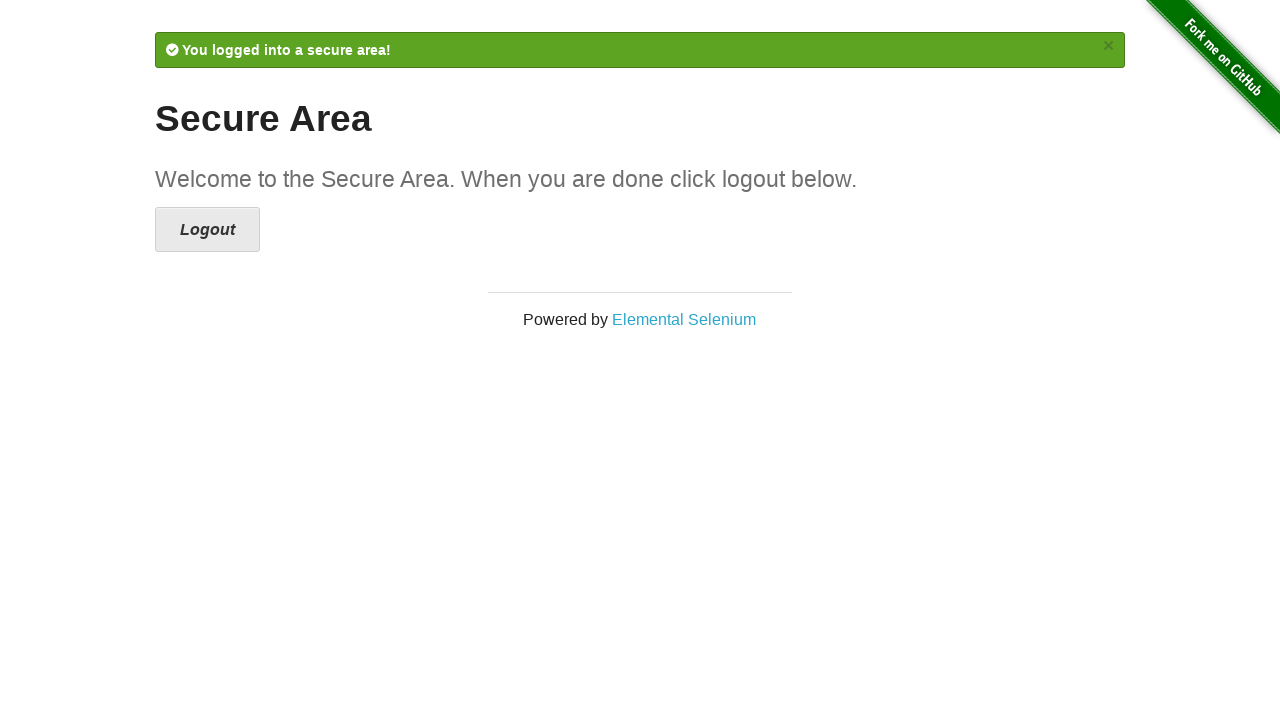

Flash message appeared after login attempt
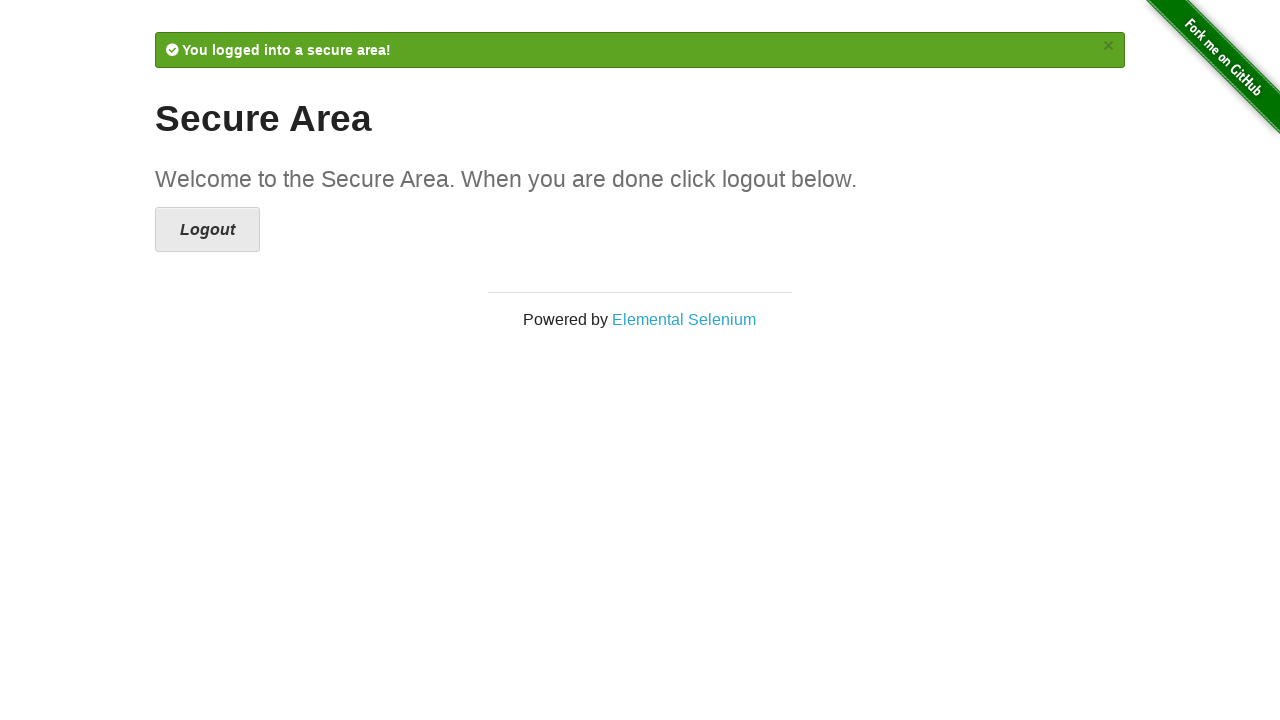

Retrieved flash message text
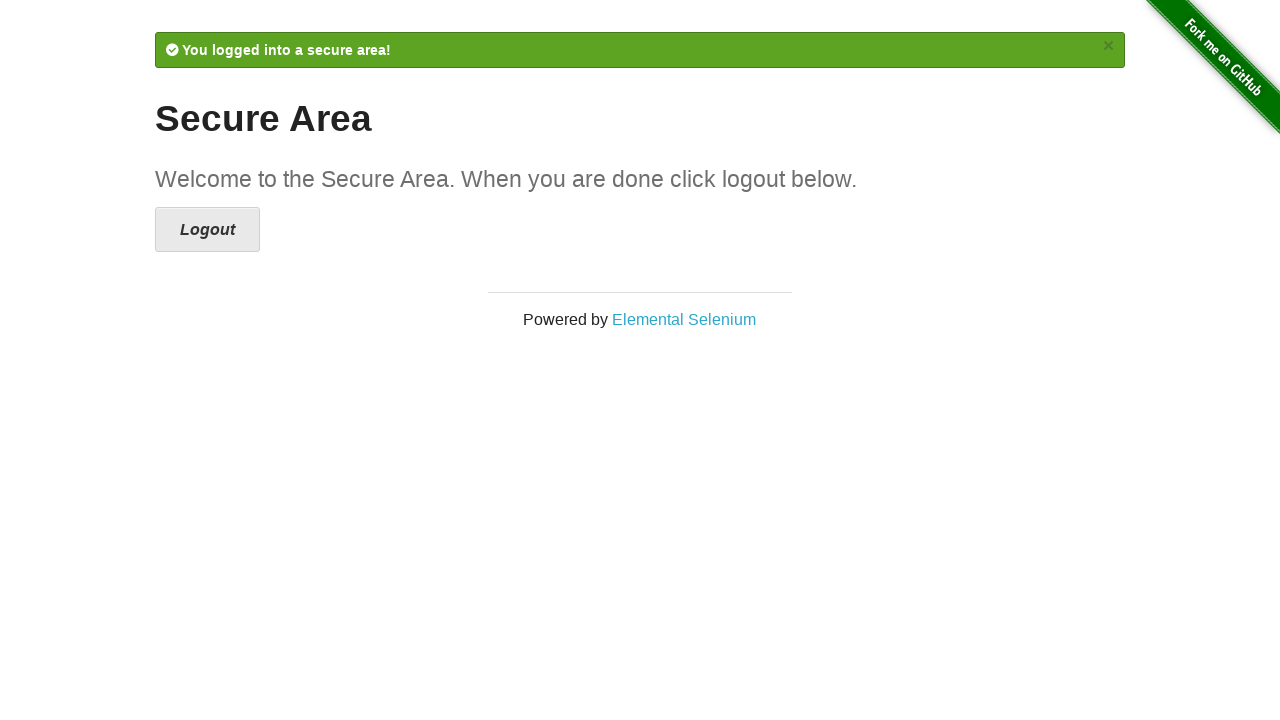

Checked for close button in flash message
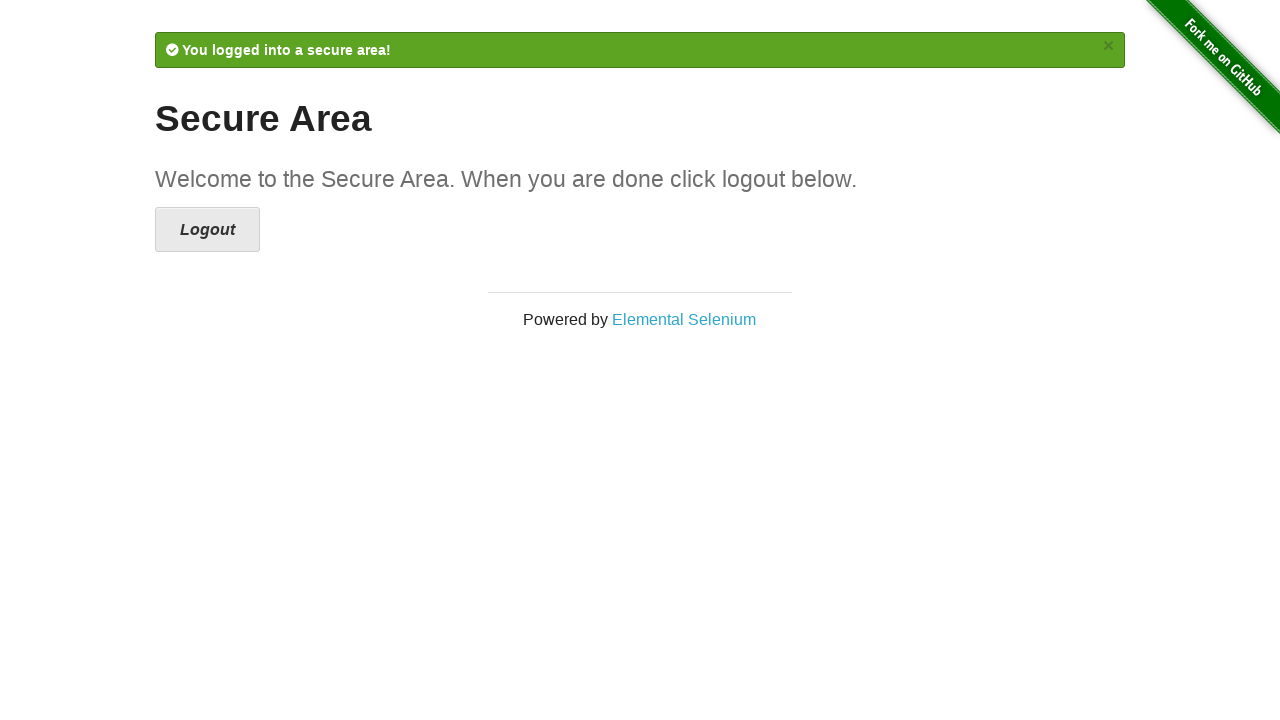

Cleaned up flash message text by removing close button
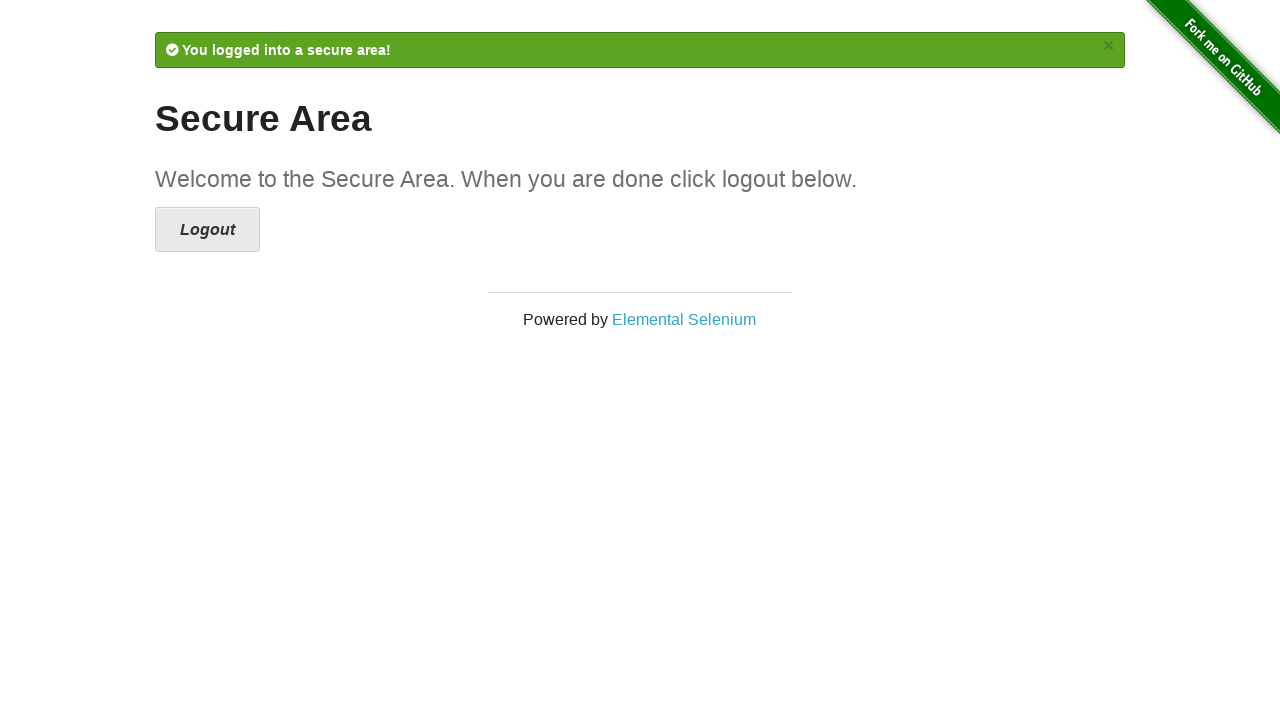

Verified successful login with expected message
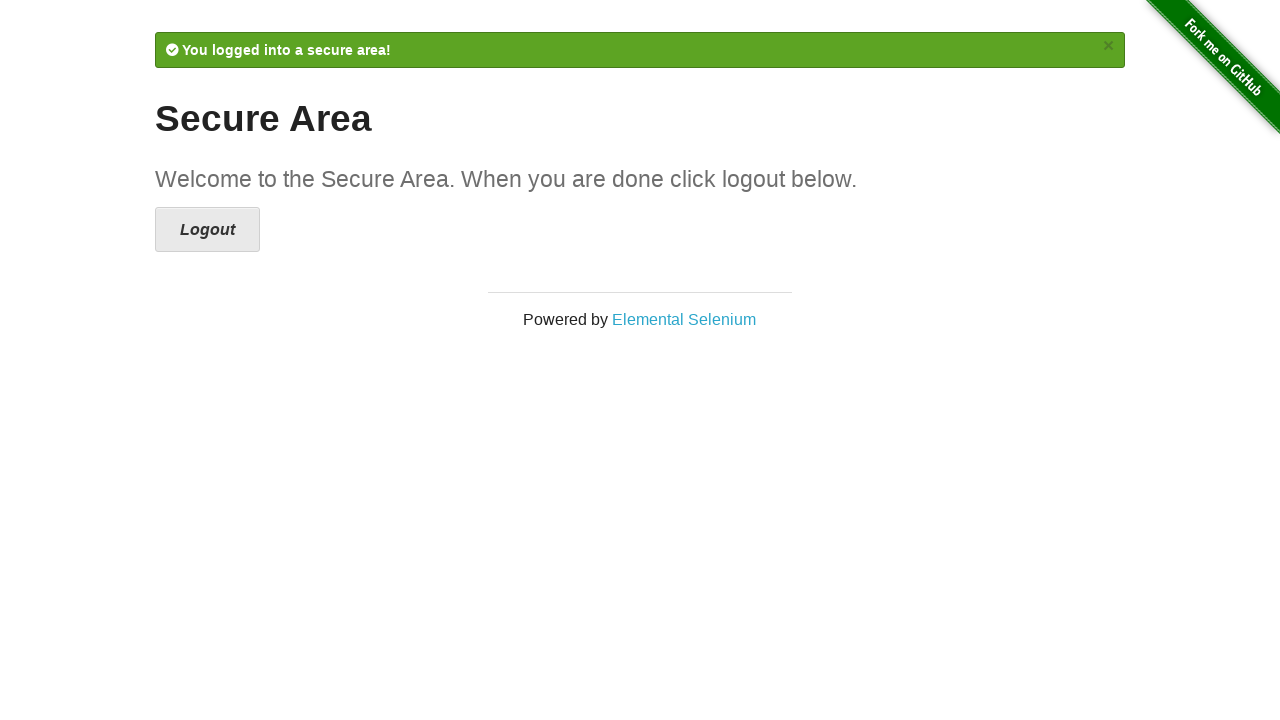

Clicked logout button at (208, 230) on xpath=//*[contains(text(), 'Logout')]
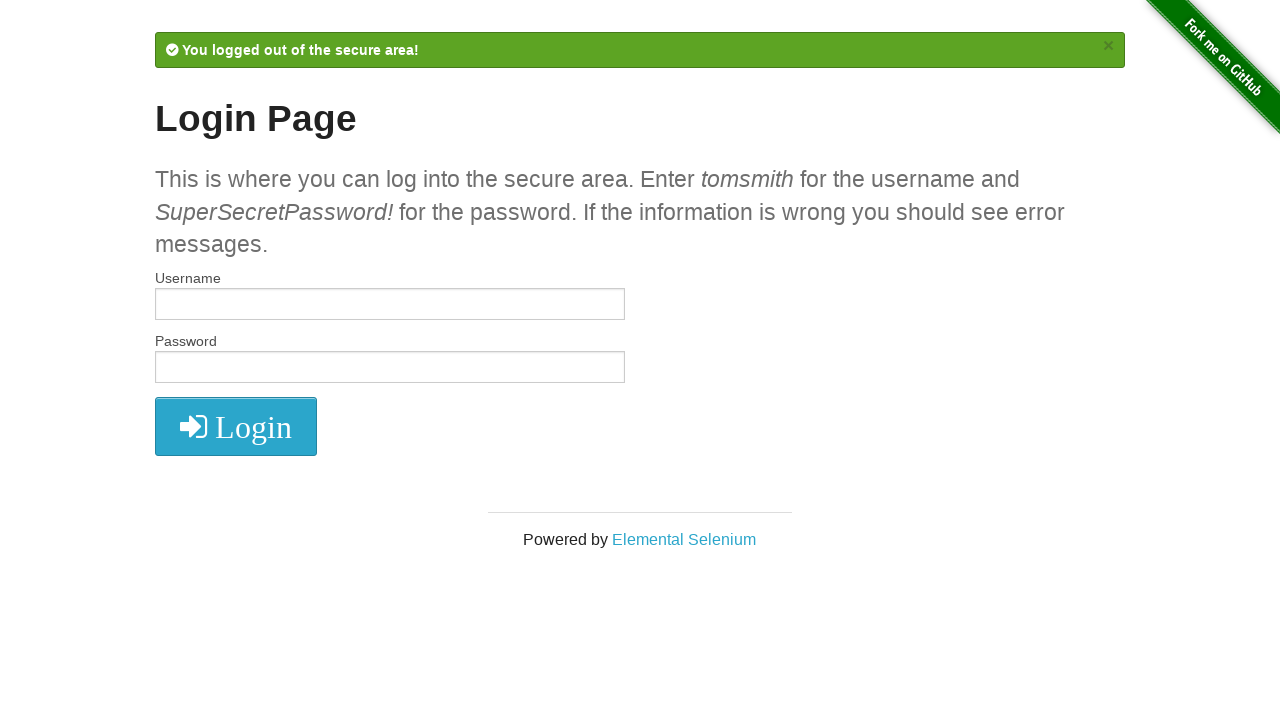

Flash message appeared after logout
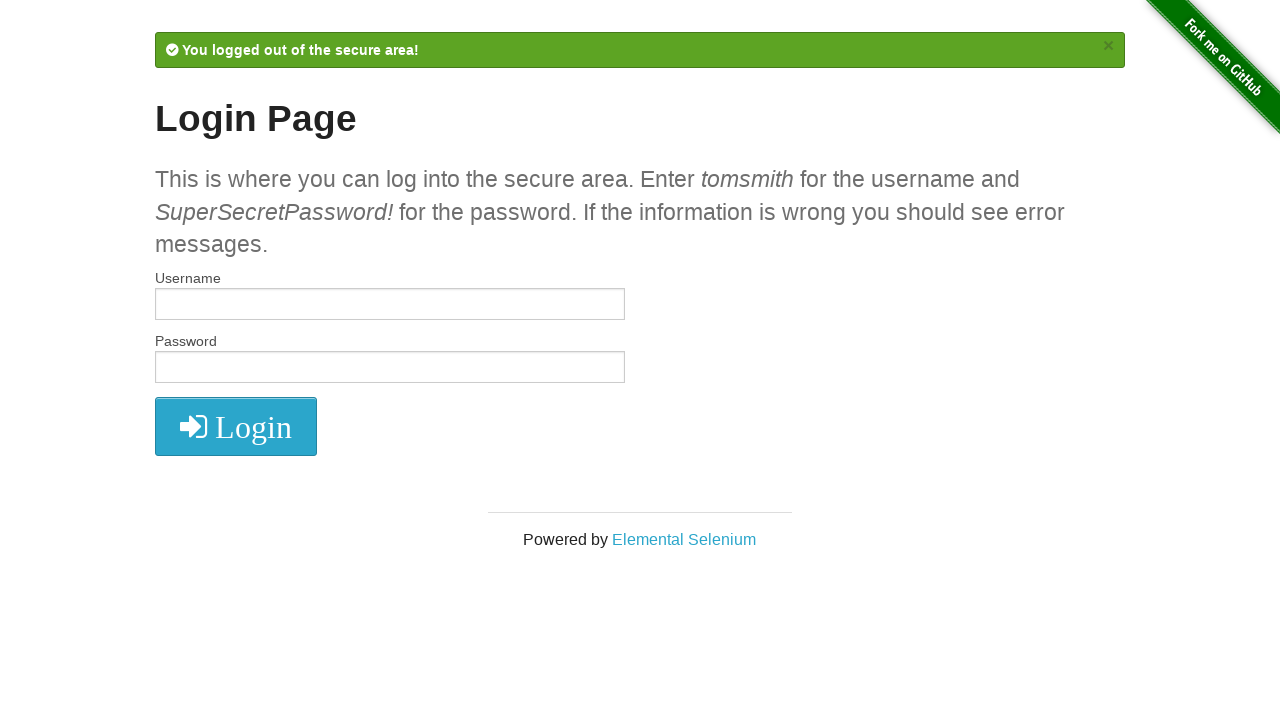

Retrieved flash message text after logout
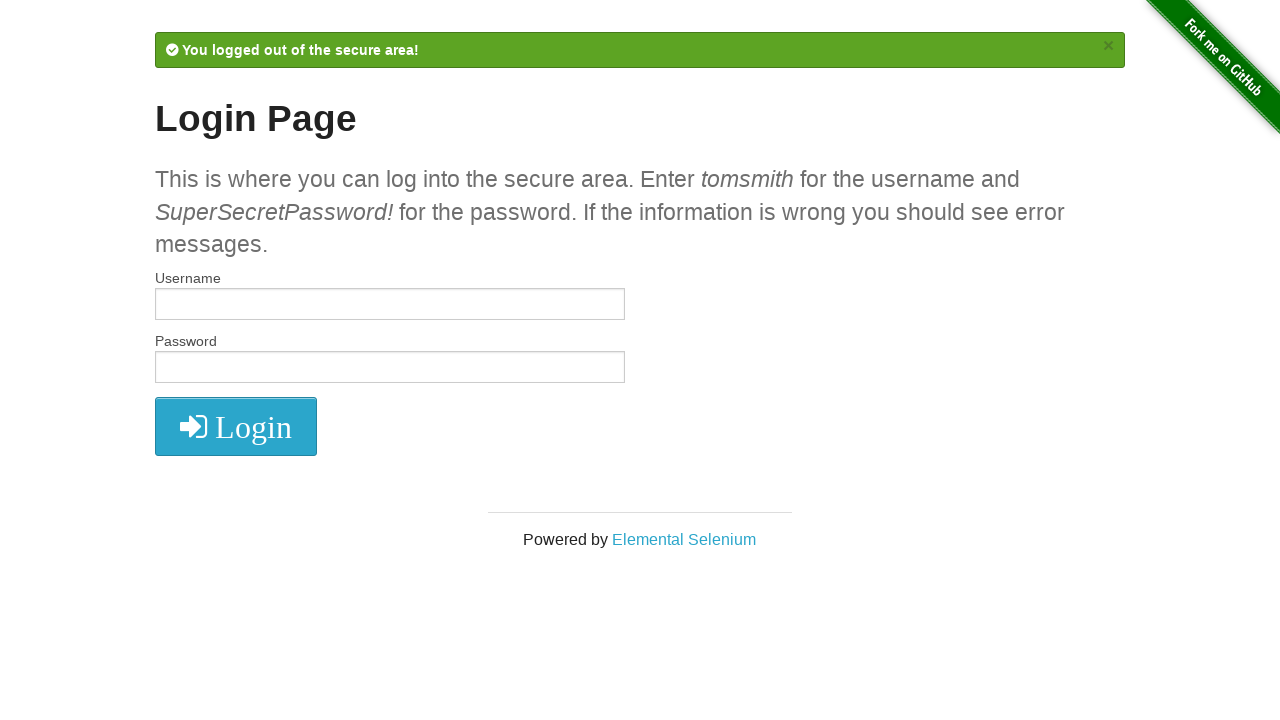

Checked for close button in logout flash message
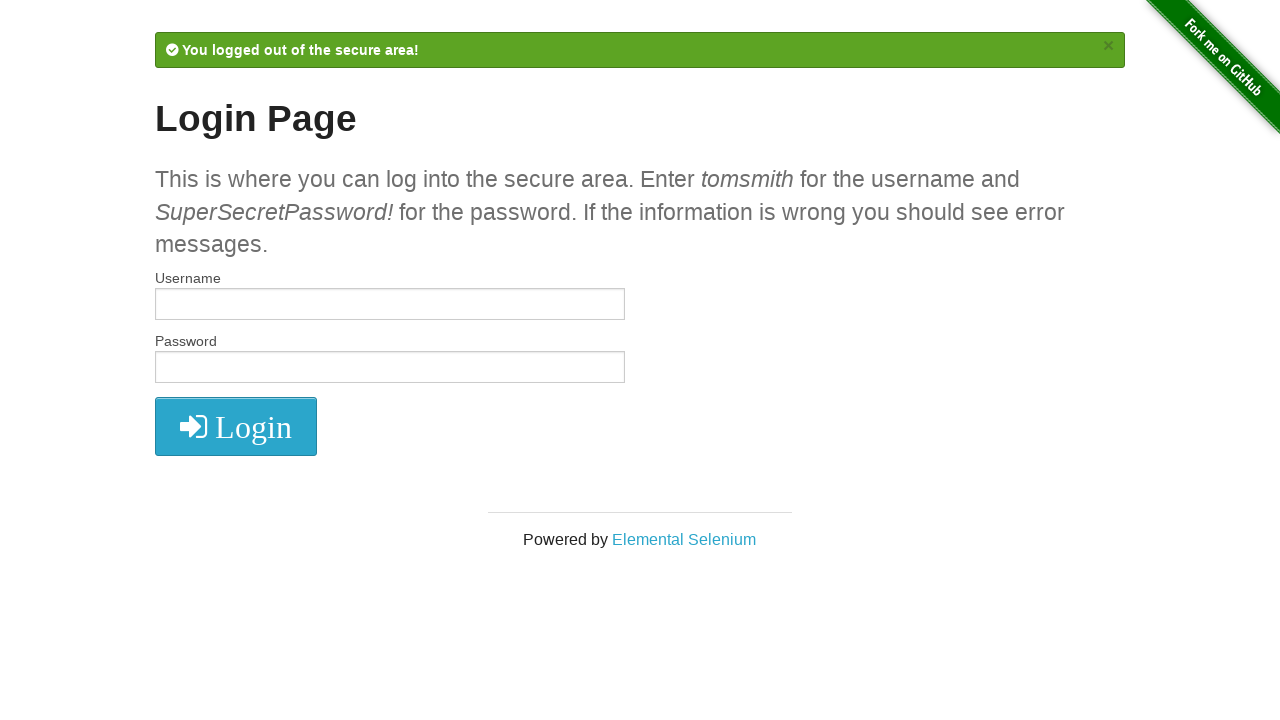

Cleaned up logout message text by removing close button
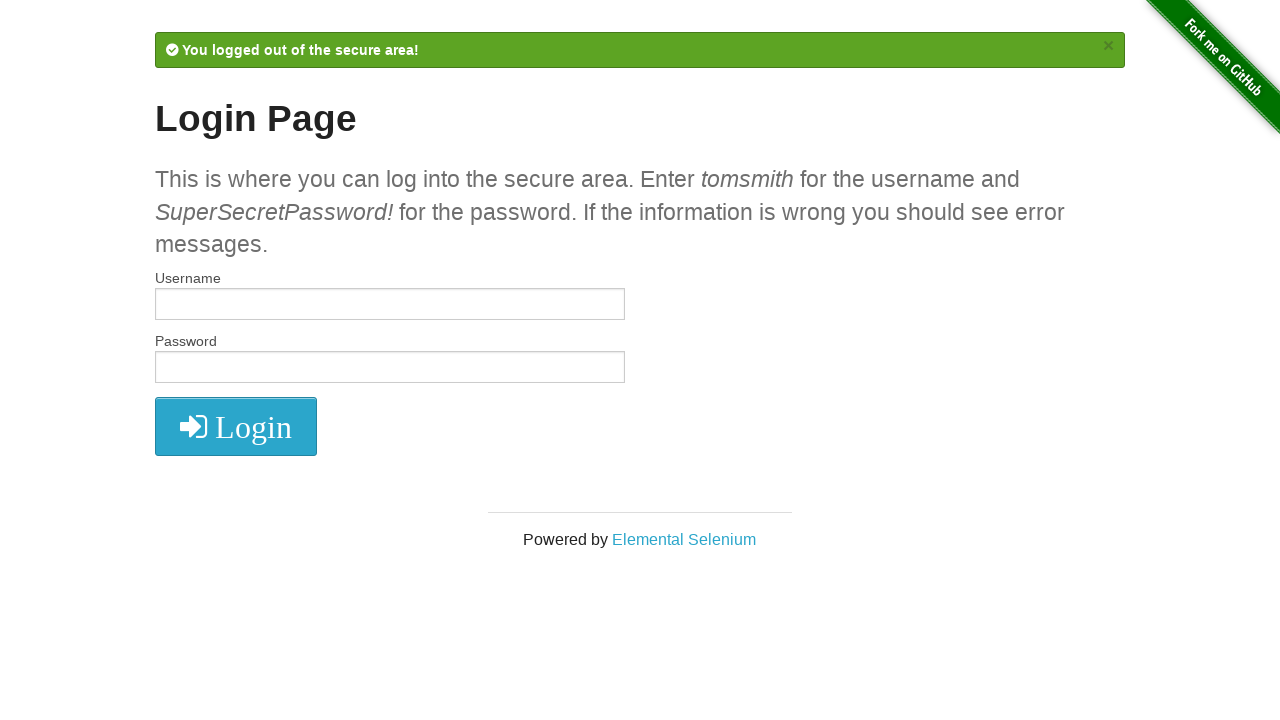

Verified successful logout with expected message
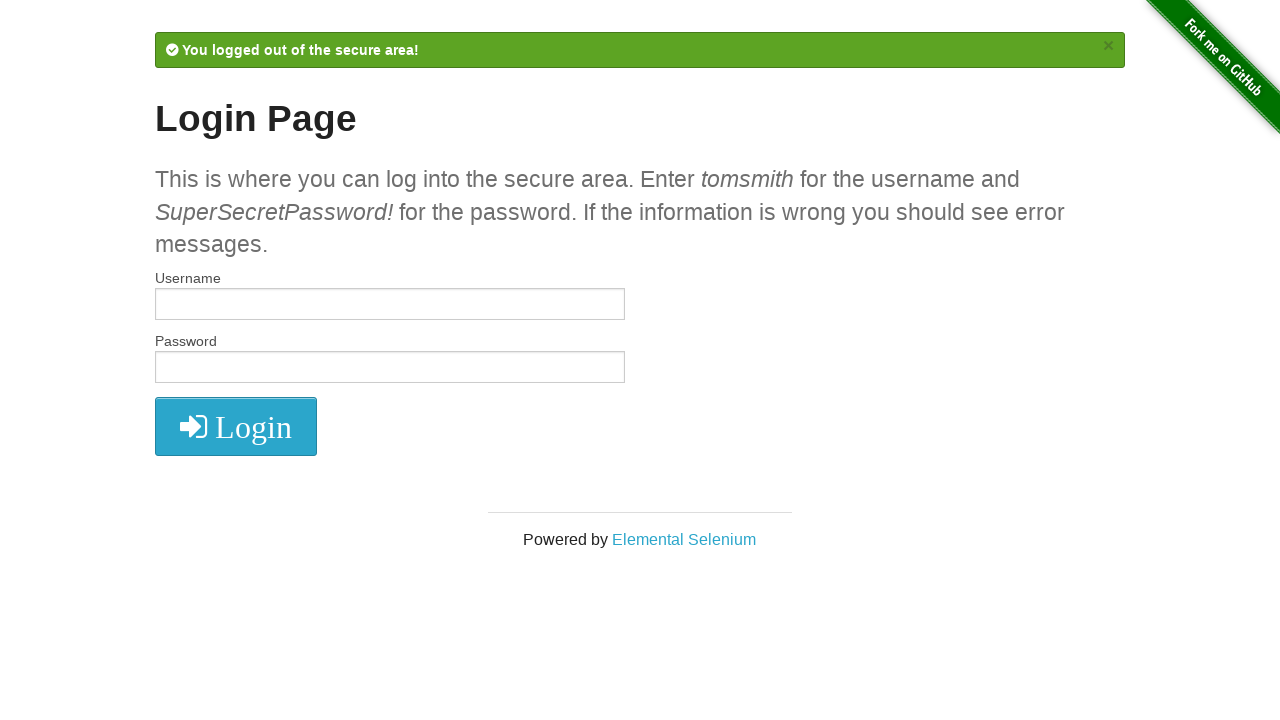

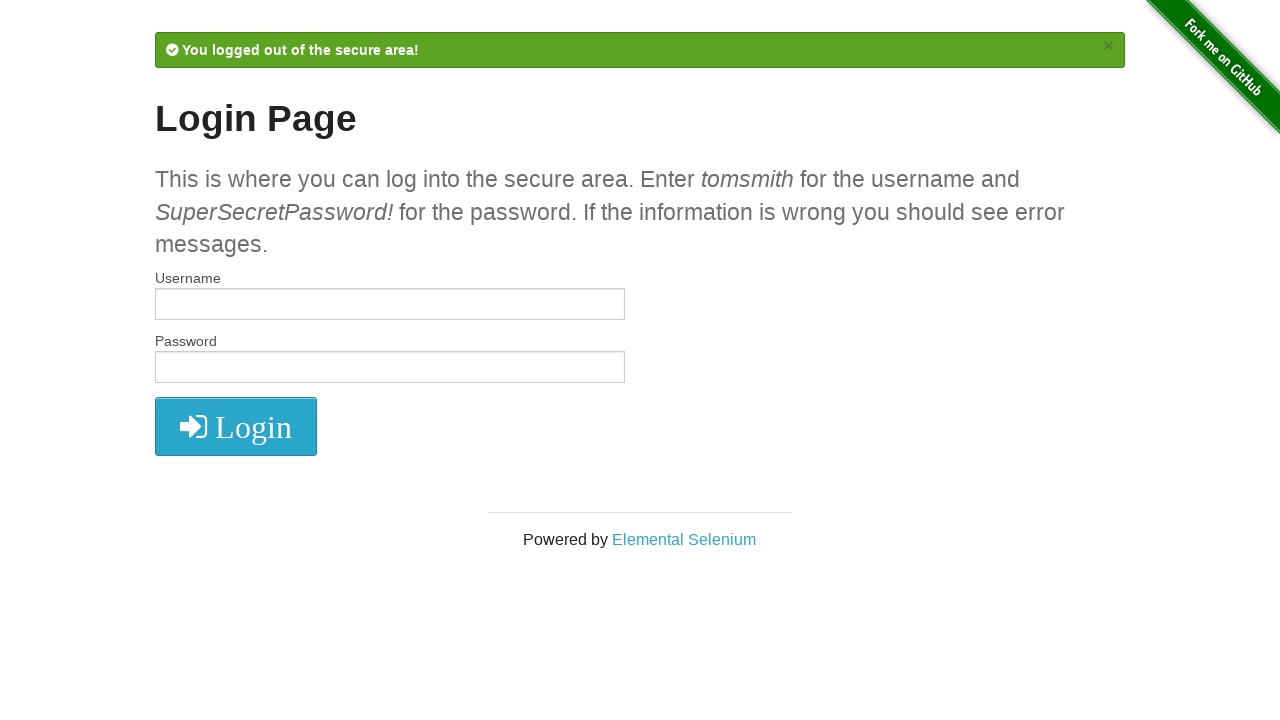